Tests alert handling functionality by navigating to the alert with confirmation section and dismissing a confirmation dialog

Starting URL: https://demo.automationtesting.in/Alerts.html

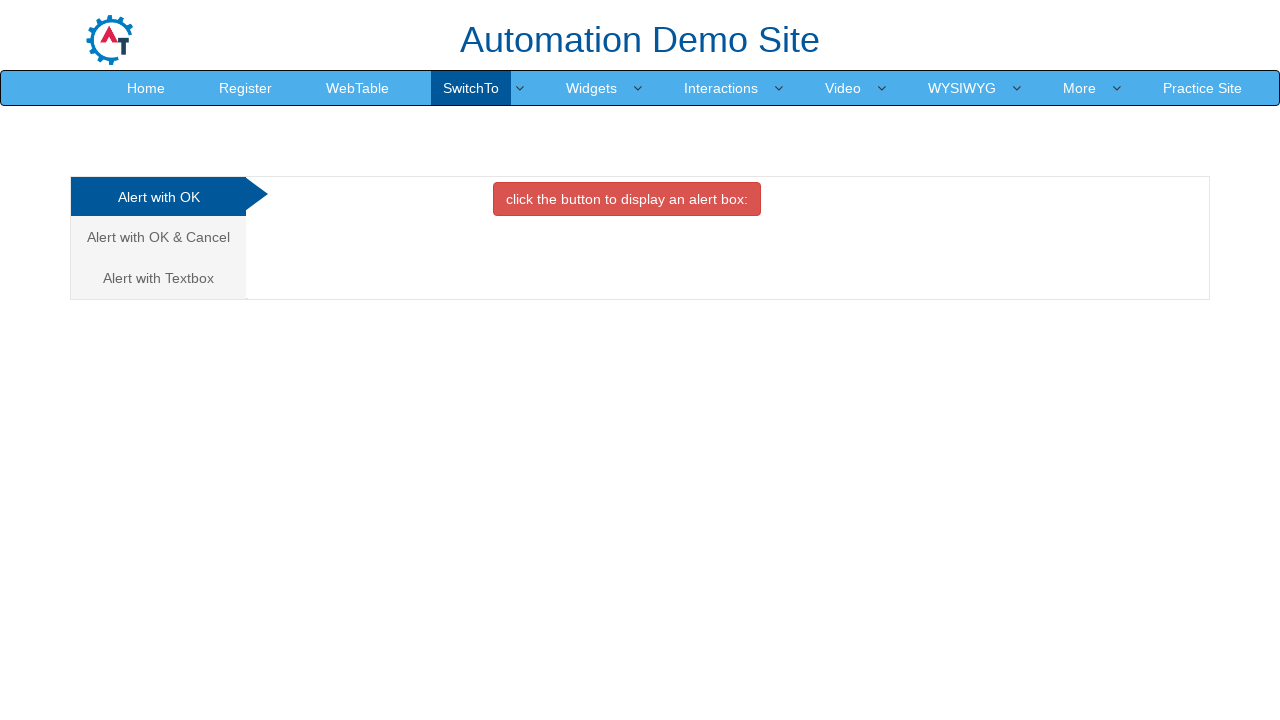

Clicked on the 'Alert with OK & Cancel' tab at (160, 237) on xpath=//ul[@class='nav nav-tabs nav-stacked']/li[2]
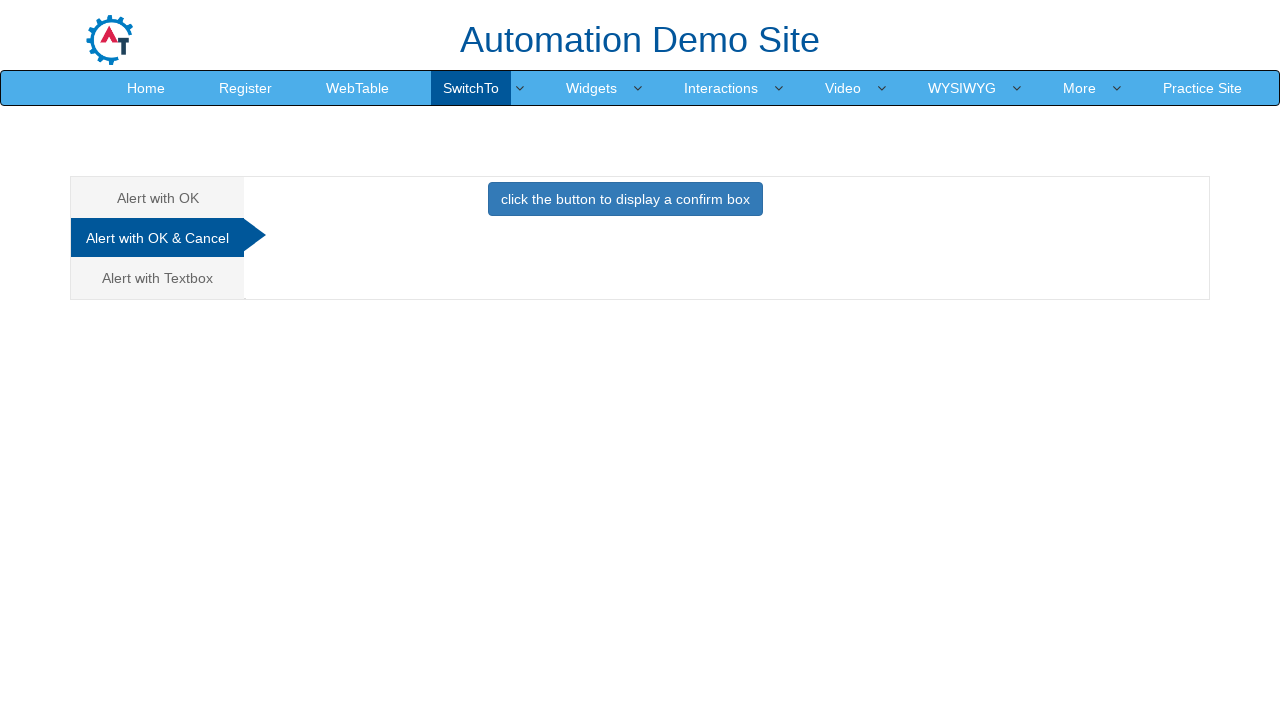

Clicked the button to trigger the confirmation alert at (625, 199) on xpath=//button[@class='btn btn-primary']
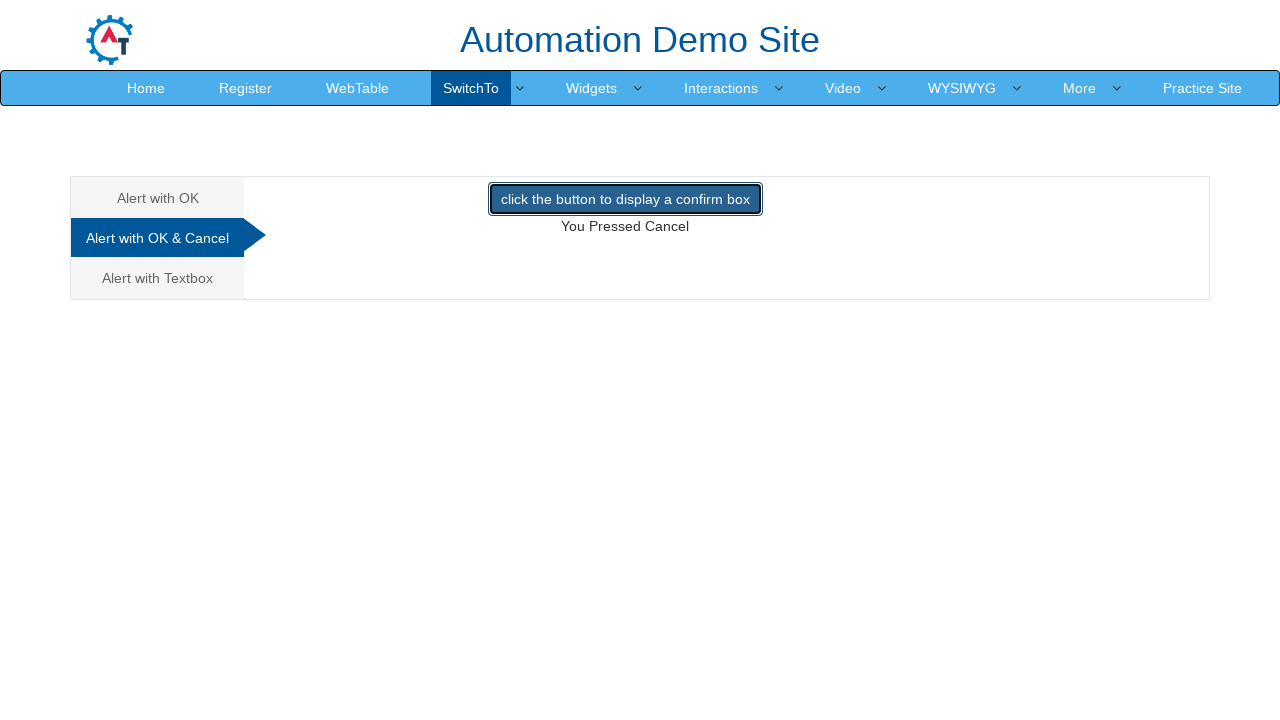

Dismissed the confirmation dialog by clicking Cancel
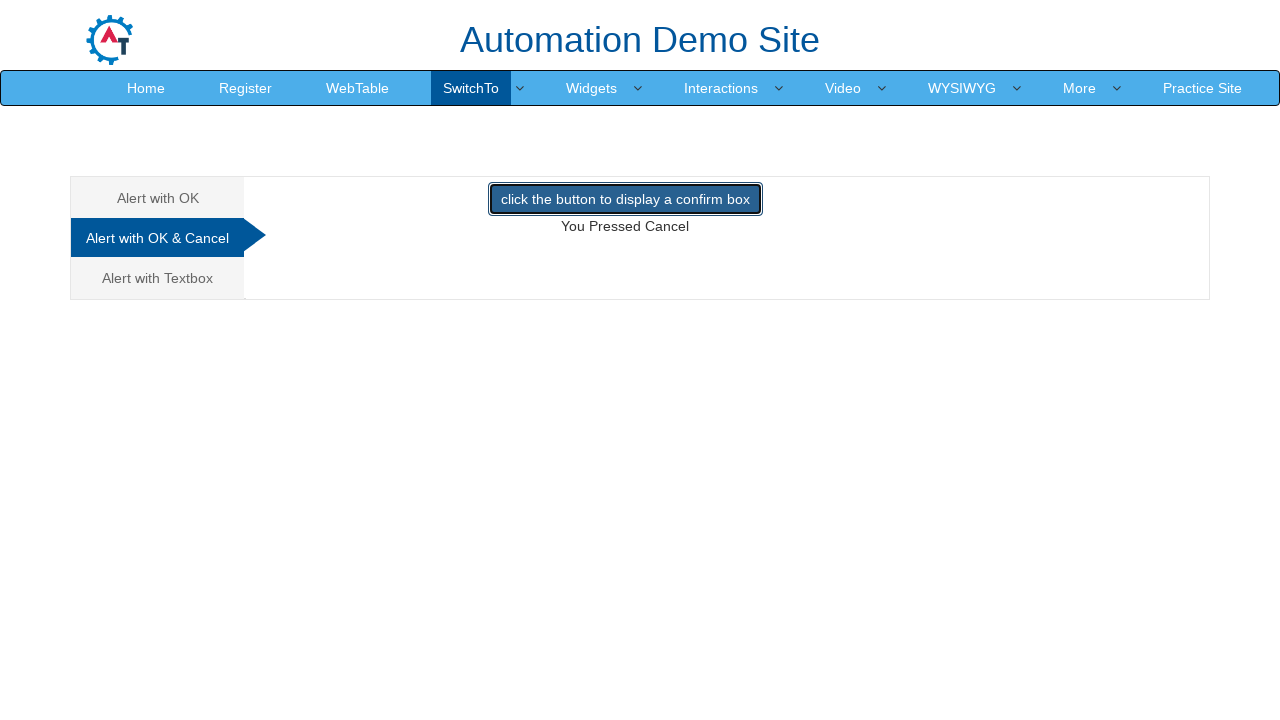

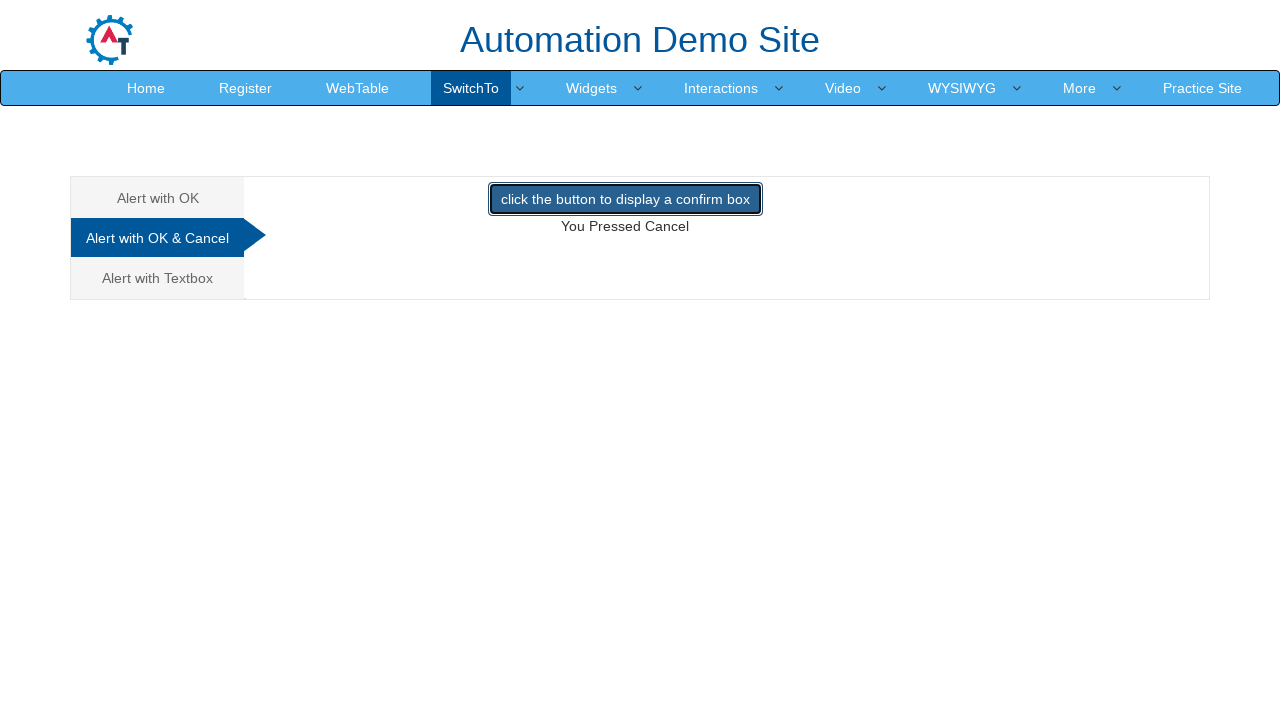